Tests browser tab management by opening Apple and Tesla websites in separate tabs, then switching between them to verify navigation between multiple browser tabs works correctly.

Starting URL: https://www.apple.com

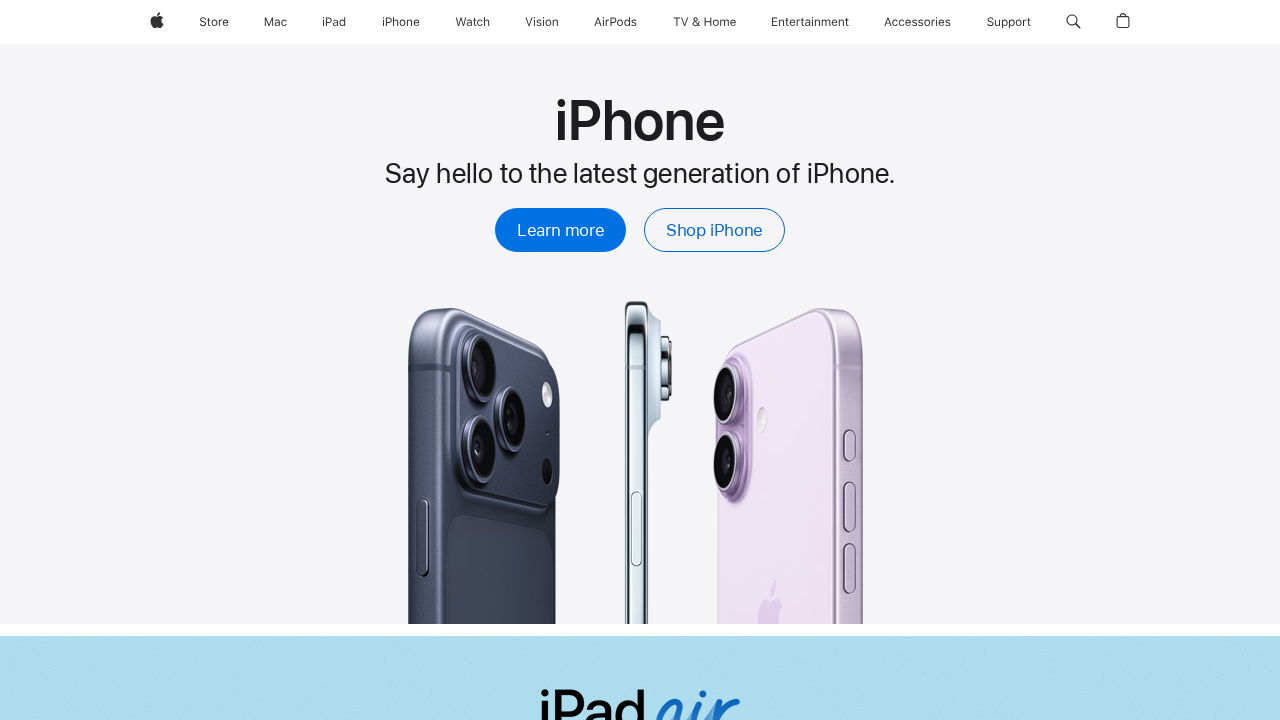

Stored reference to Apple tab (initial page)
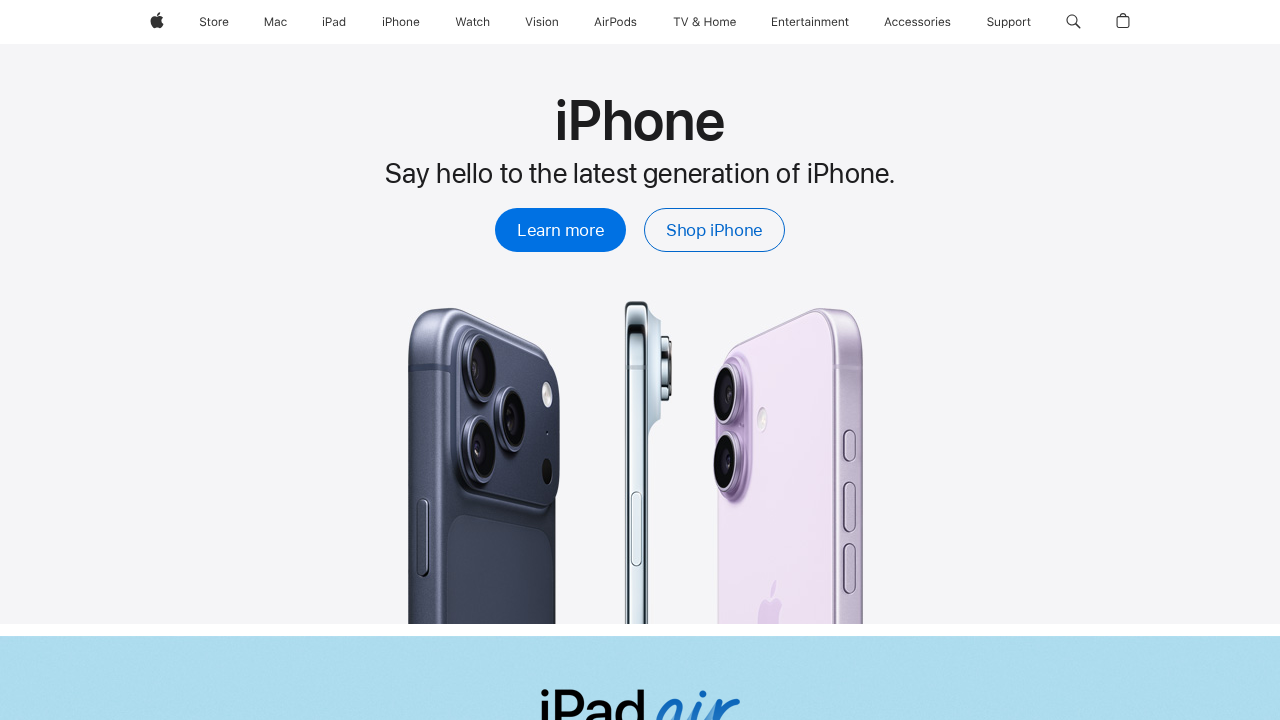

Opened a new browser tab
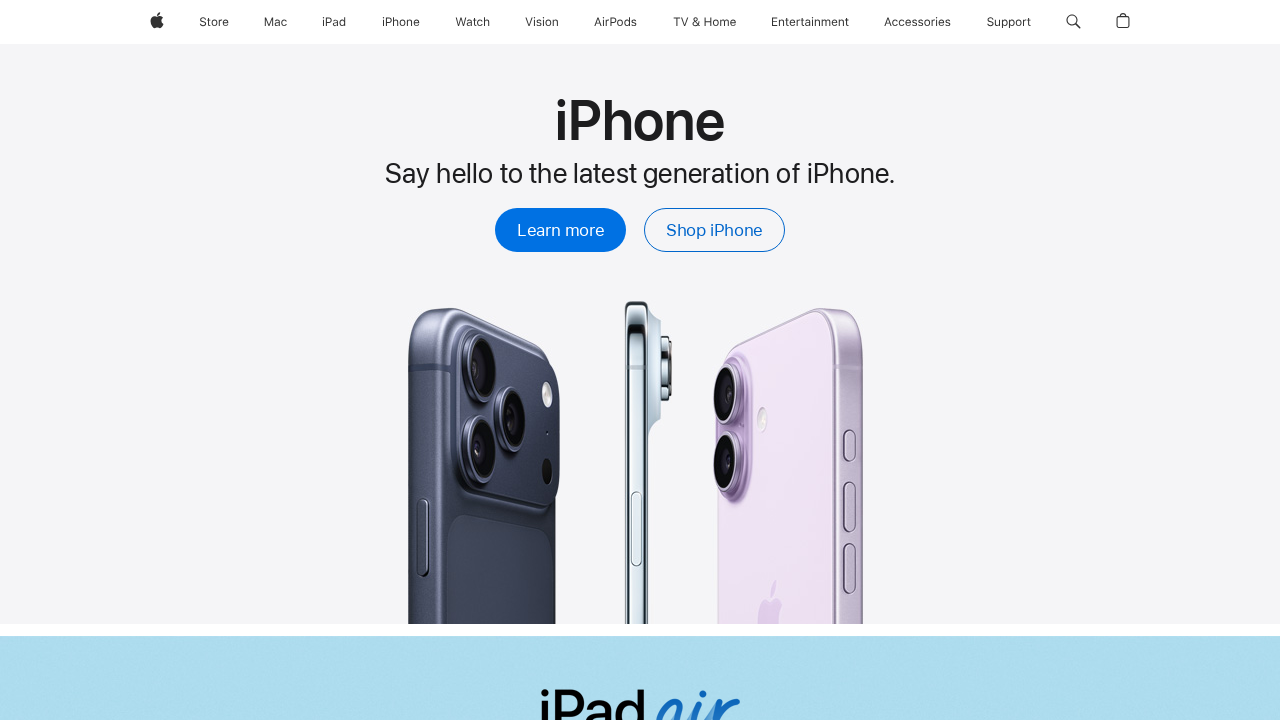

Navigated Tesla tab to https://www.tesla.com
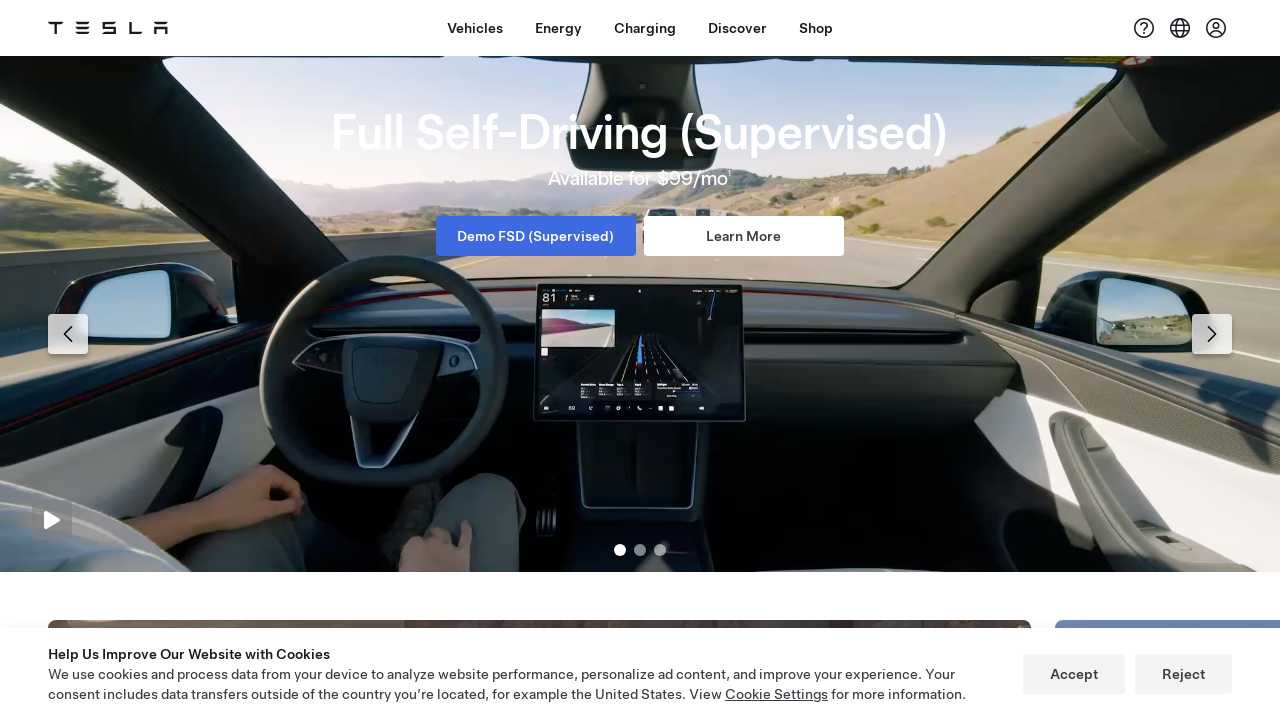

Tesla page fully loaded (domcontentloaded)
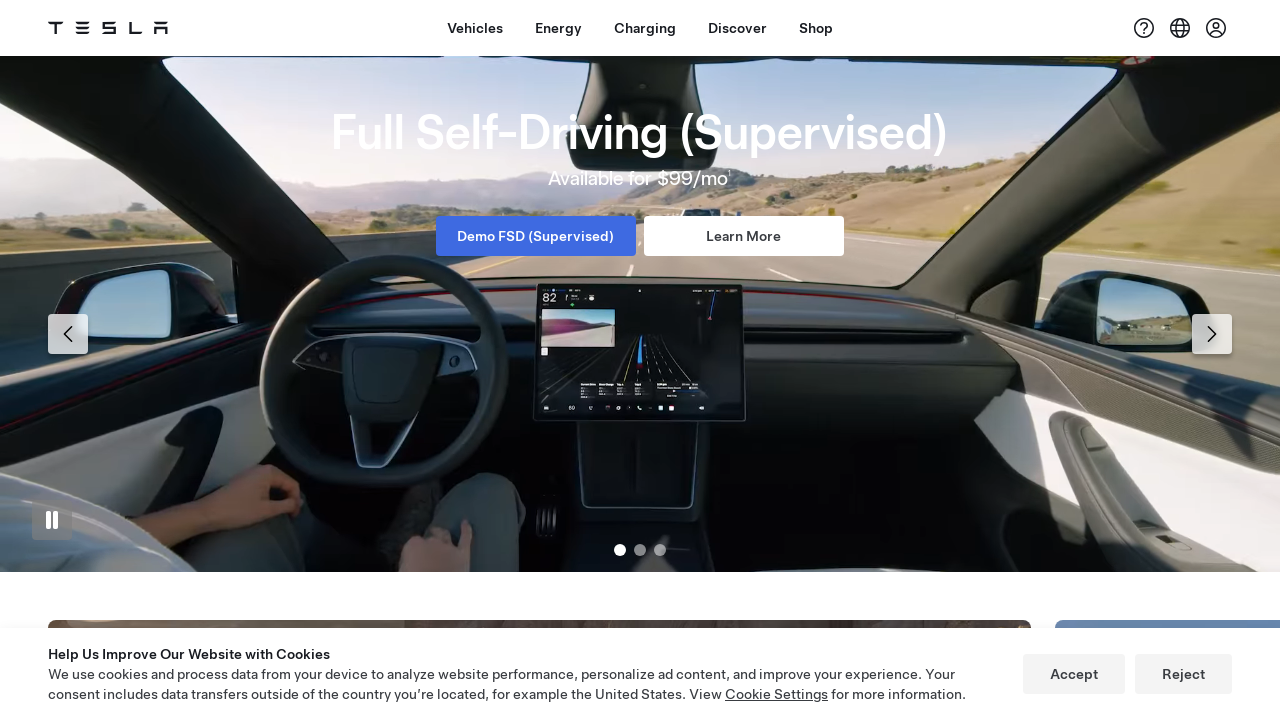

Switched to Apple tab
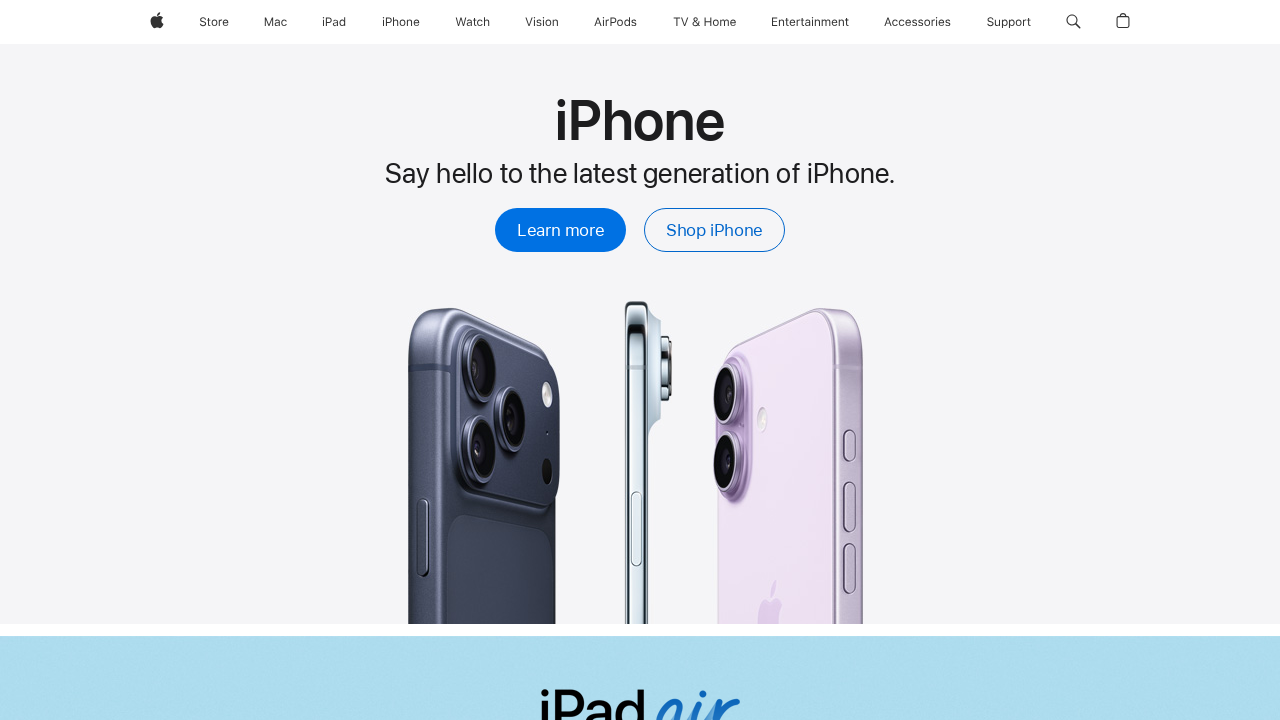

Apple page is active and loaded
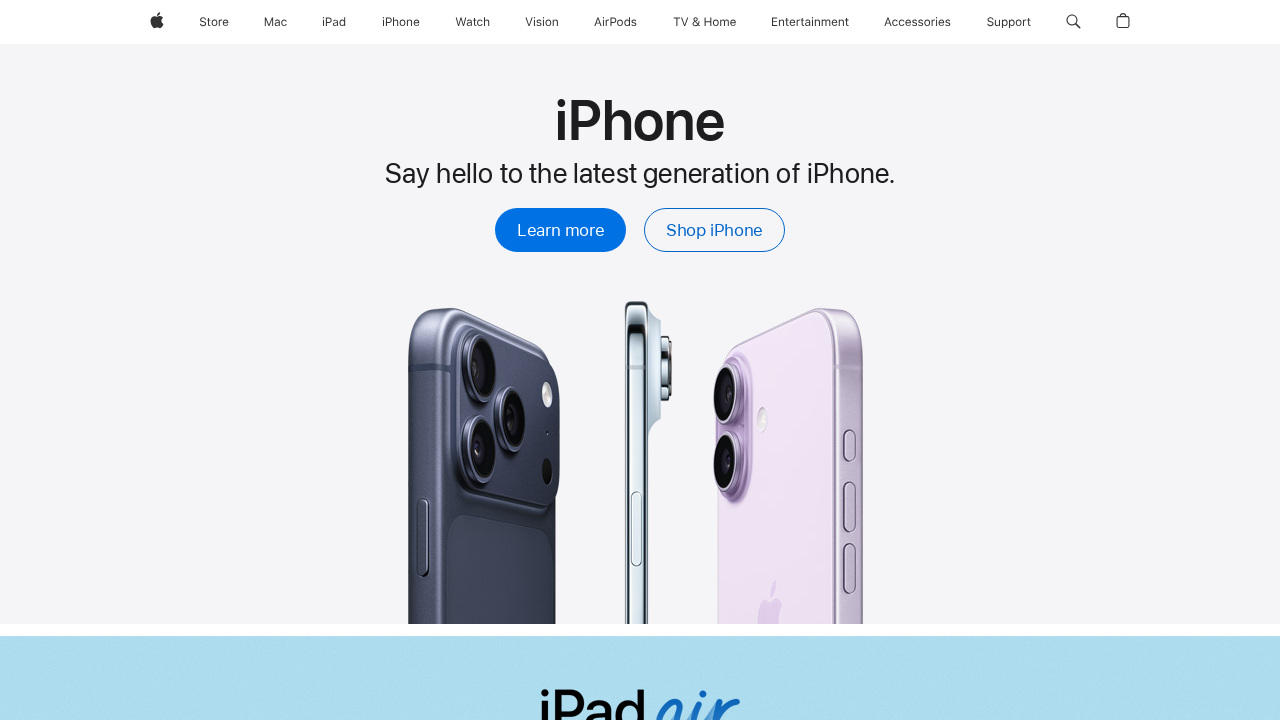

Switched back to Tesla tab
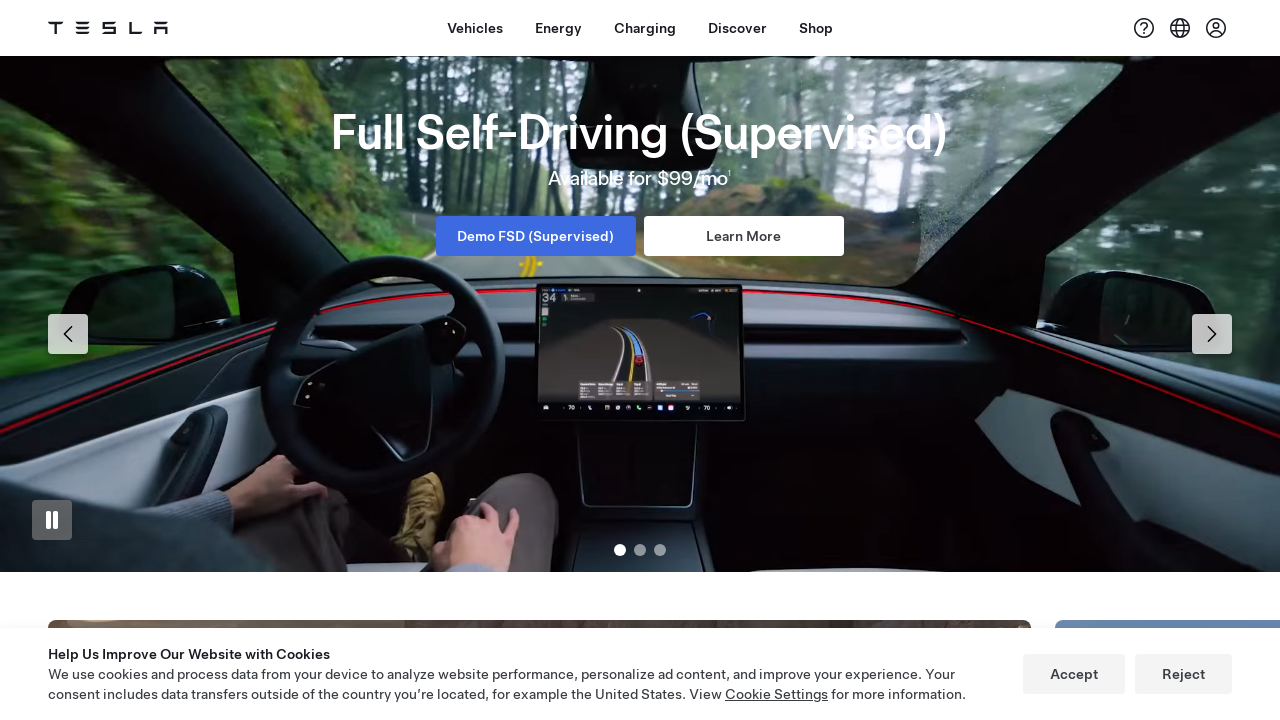

Tesla page is active and loaded
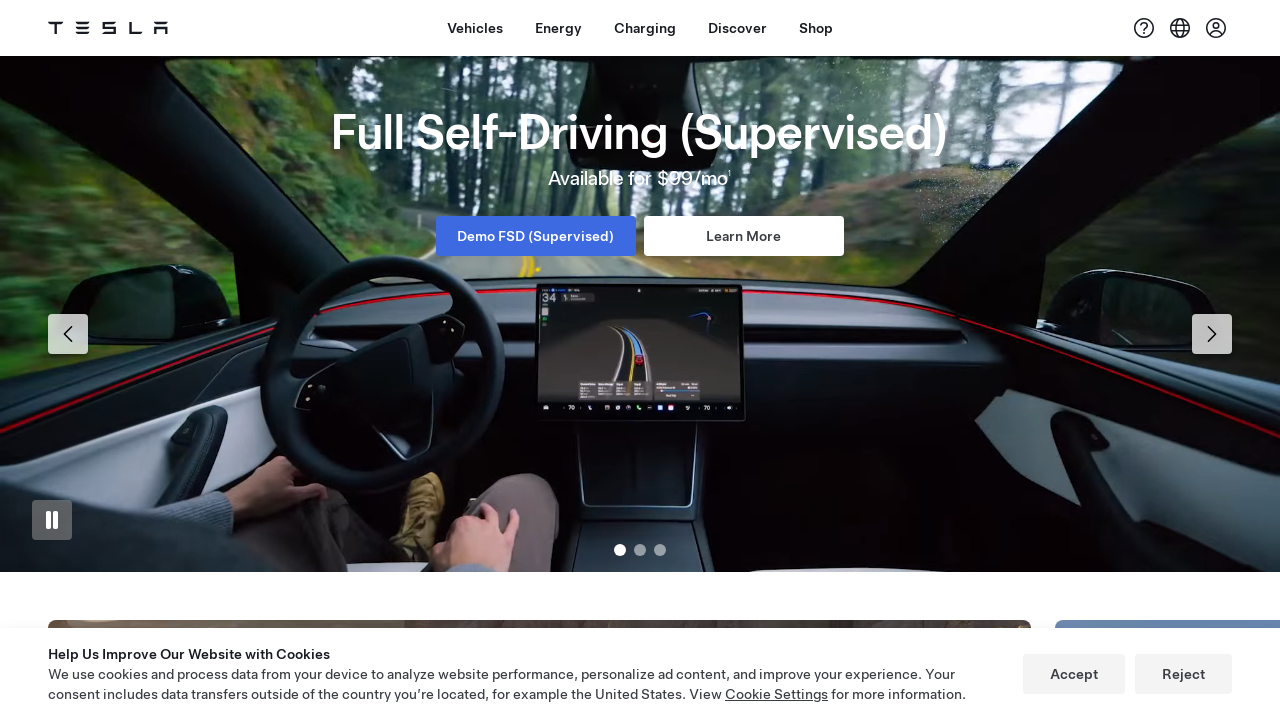

Switched back to Apple tab again
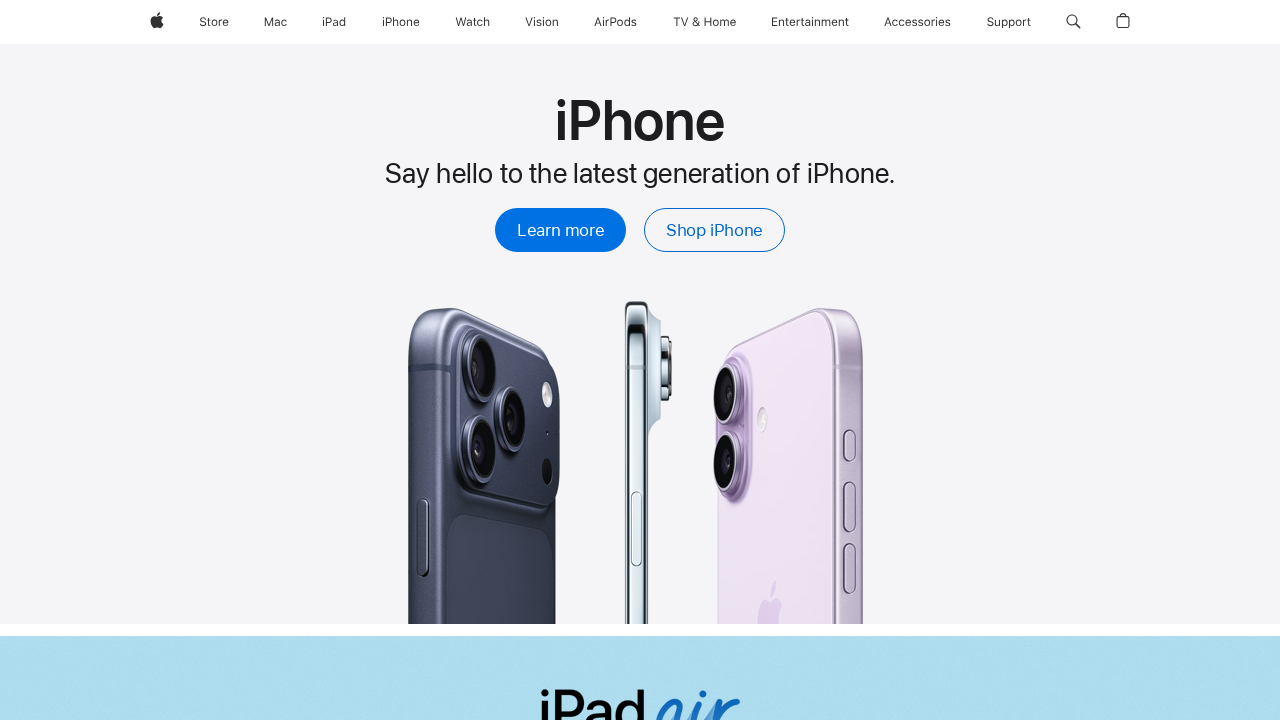

Closed the Tesla tab
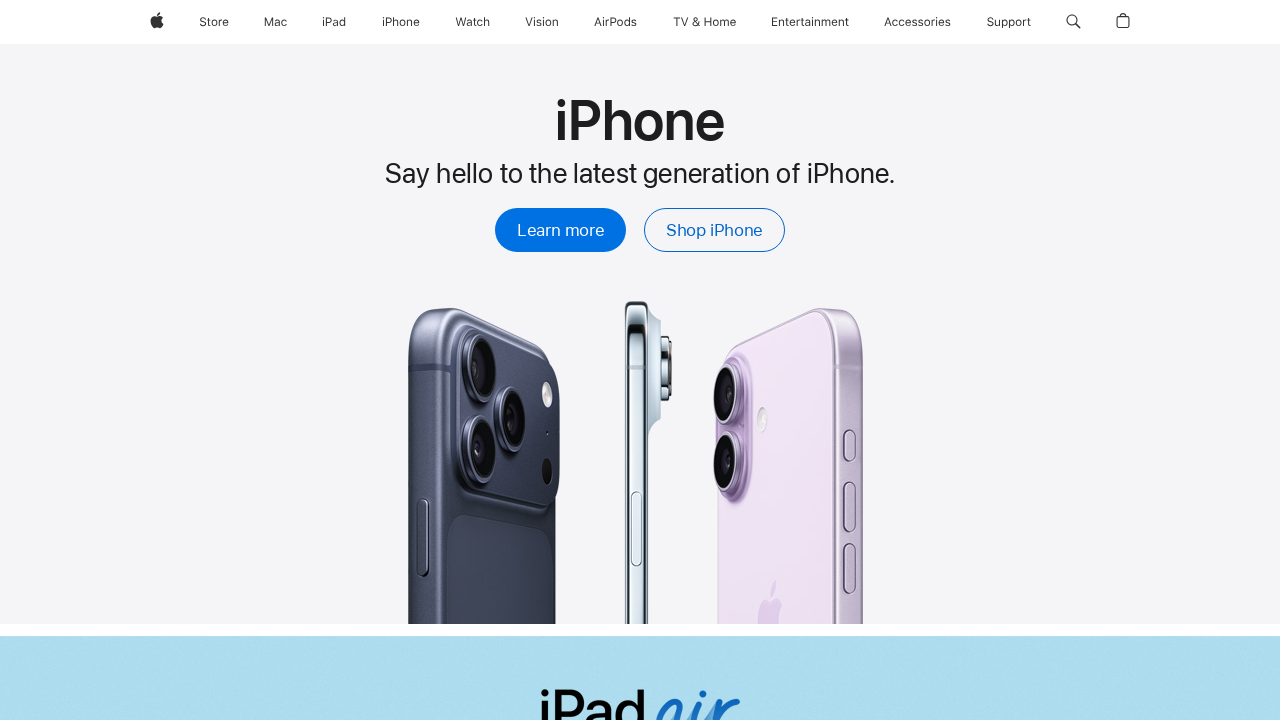

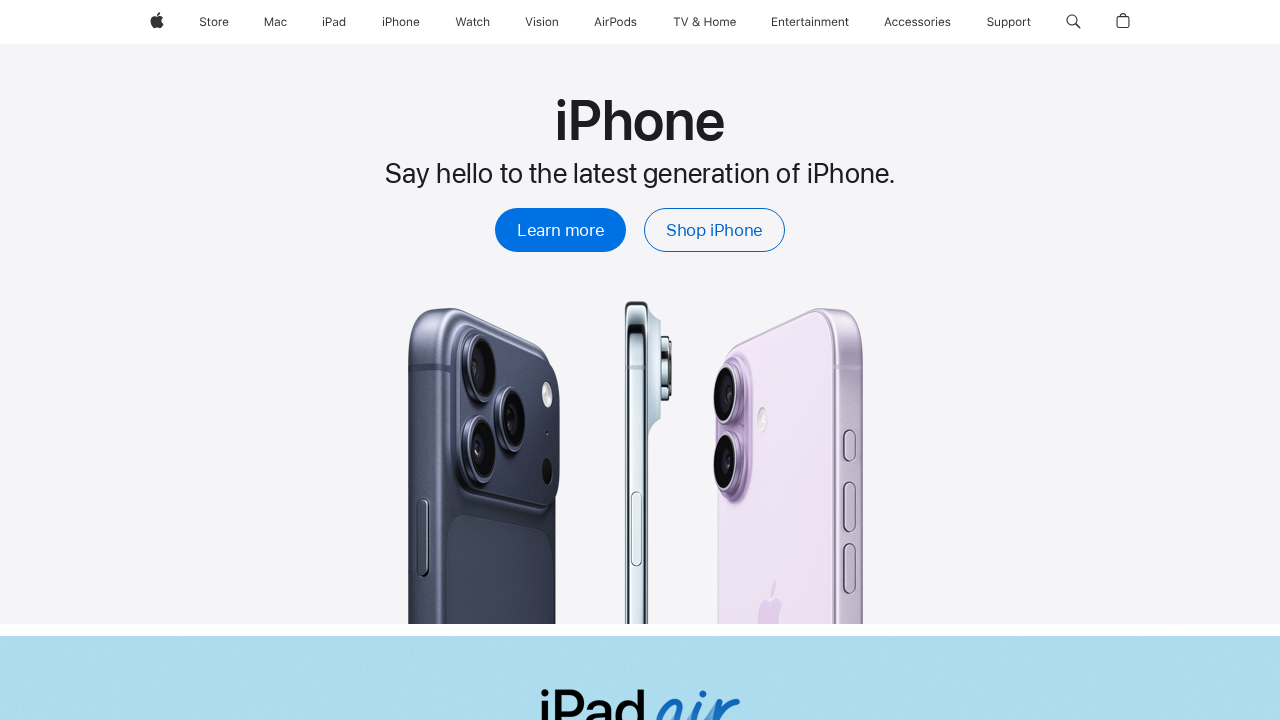